Navigates to Steam store's search page sorted by release date for games and waits for the game listings to load and become visible.

Starting URL: https://store.steampowered.com/search/?sort_by=Released_DESC&category1=998

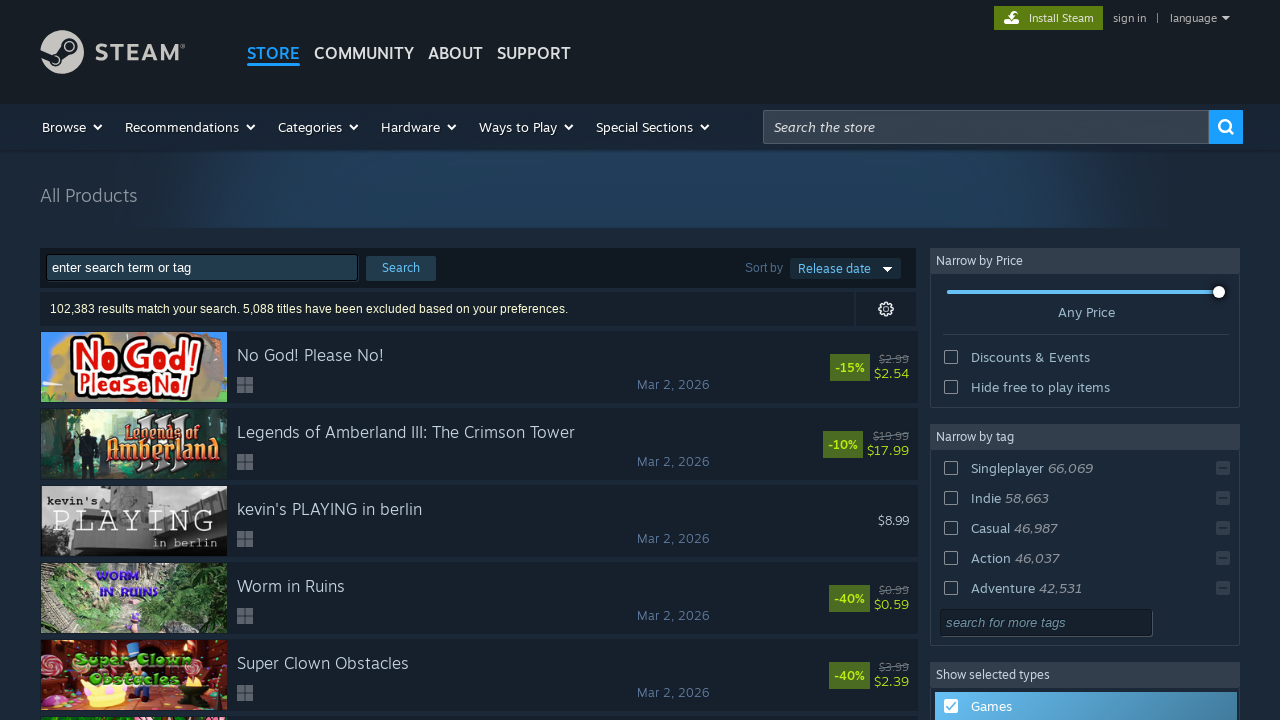

Navigated to Steam store search page sorted by release date
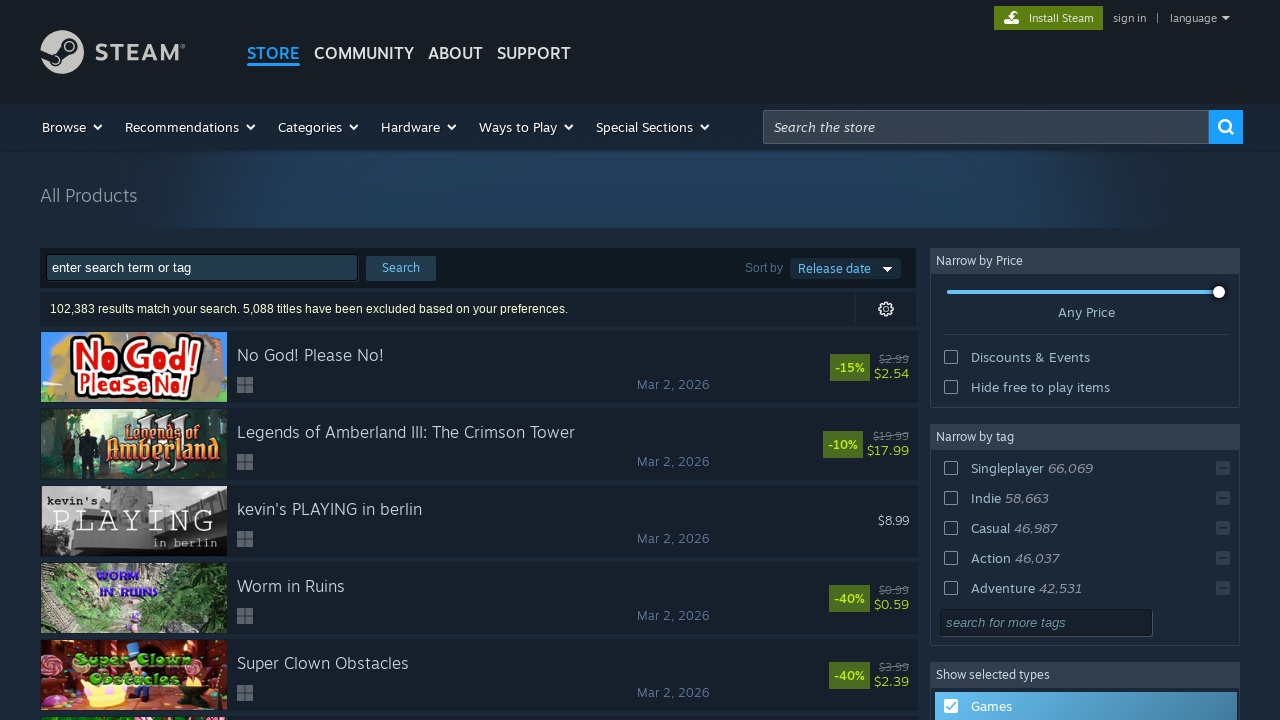

Game listing images became visible
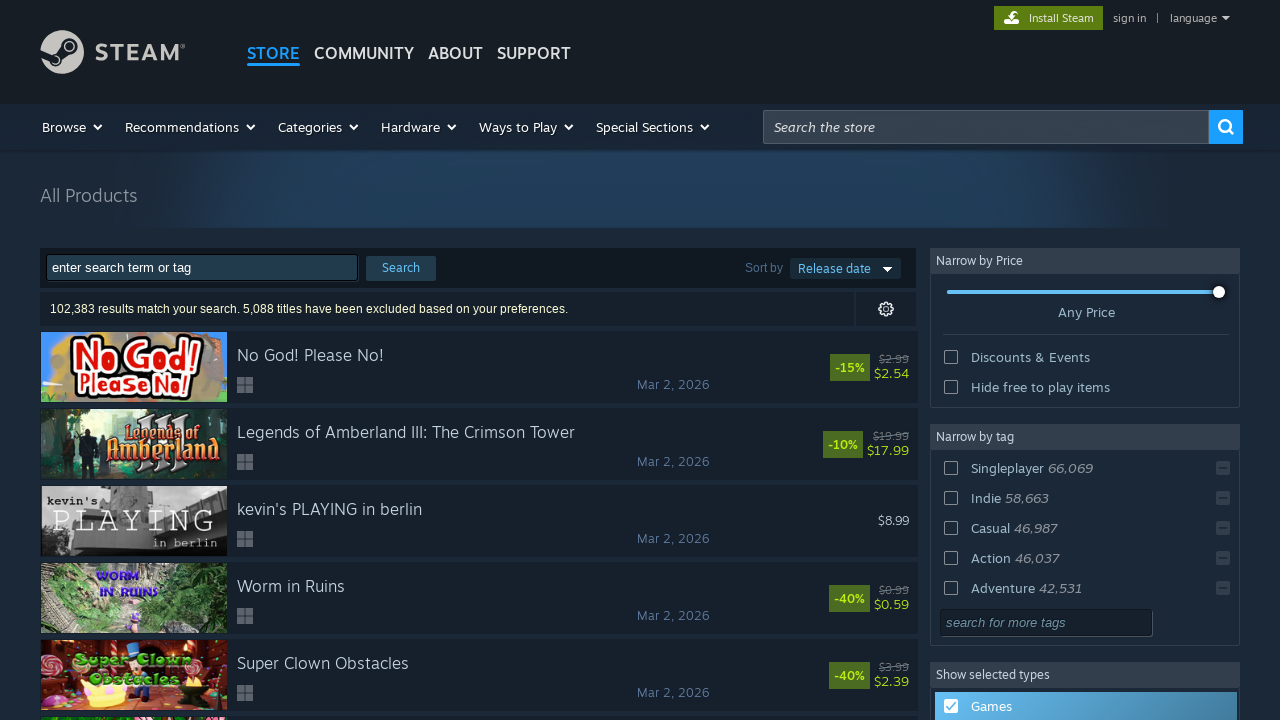

Game links are present on the page
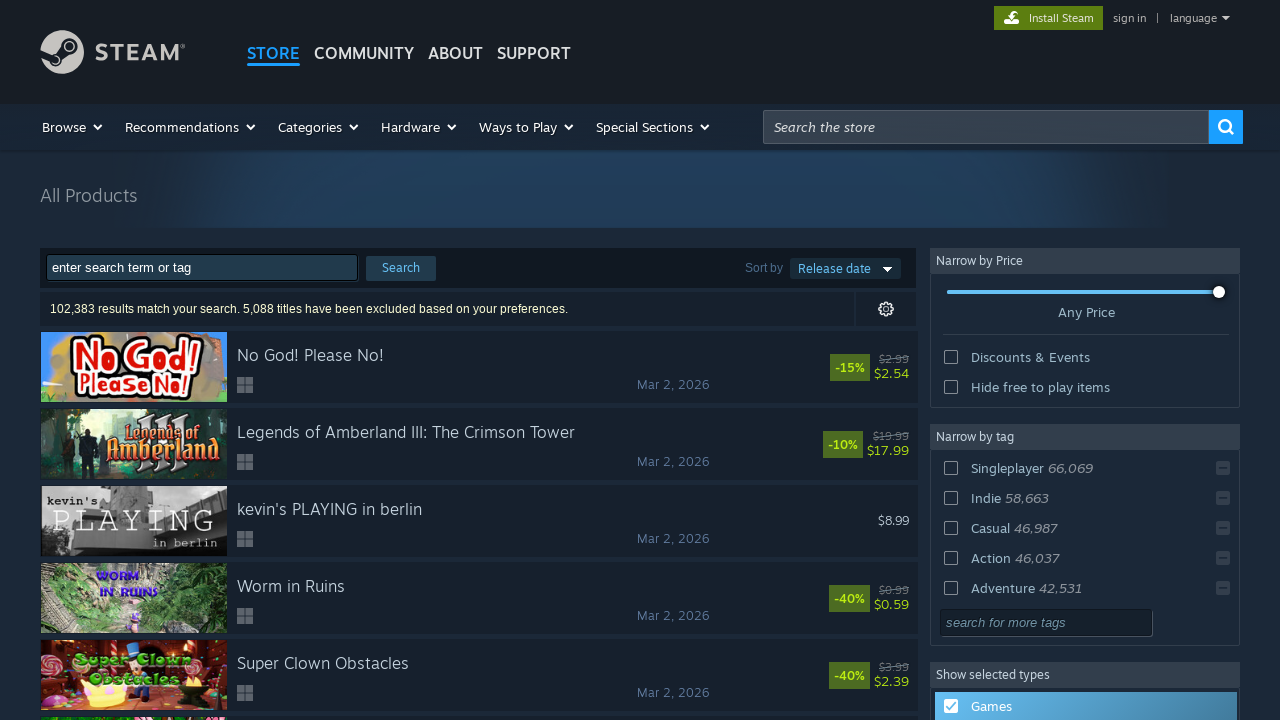

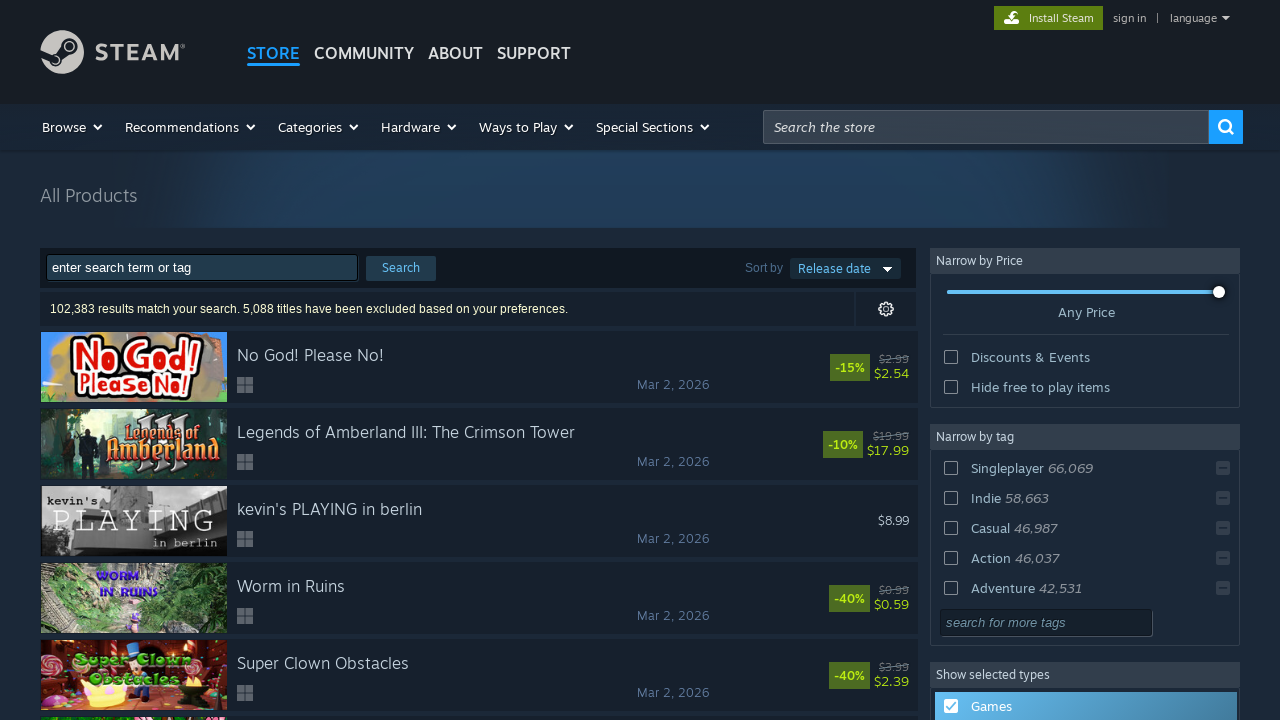